Tests radio button selection to ensure single selection behavior

Starting URL: https://auto.fresher.dev/lessons/lession7/index.html

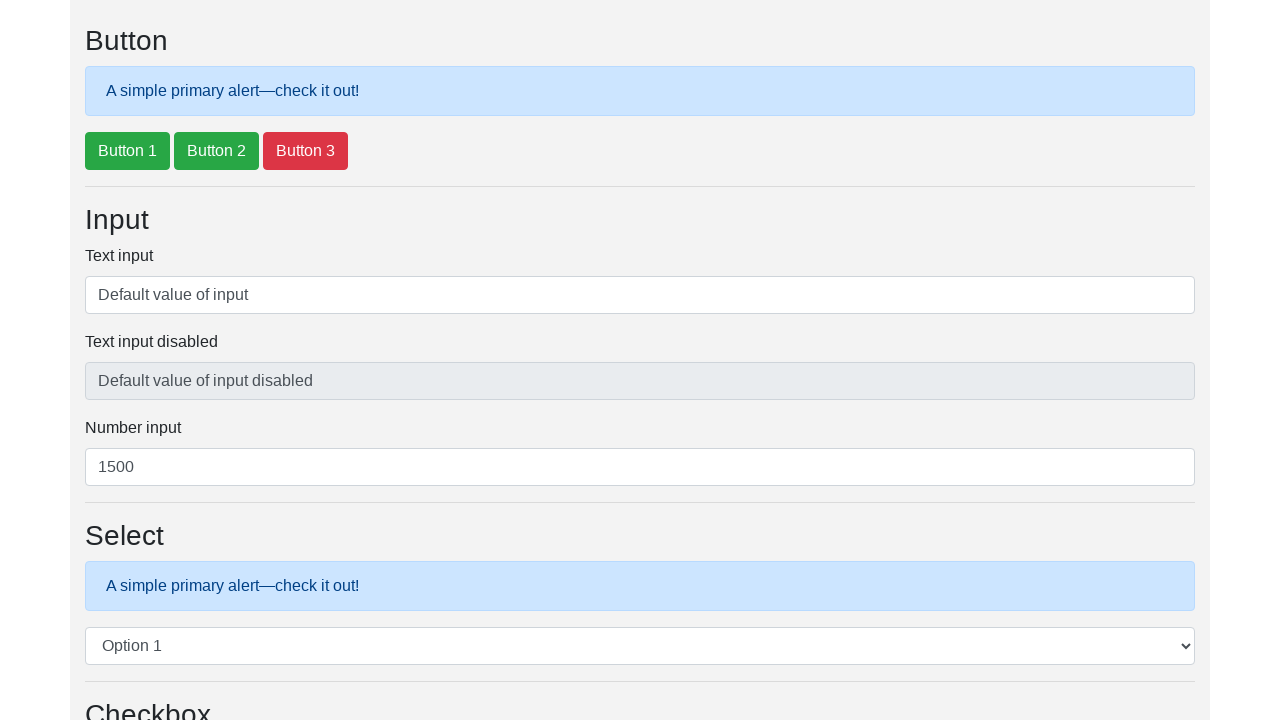

Scrolled down to radio button section
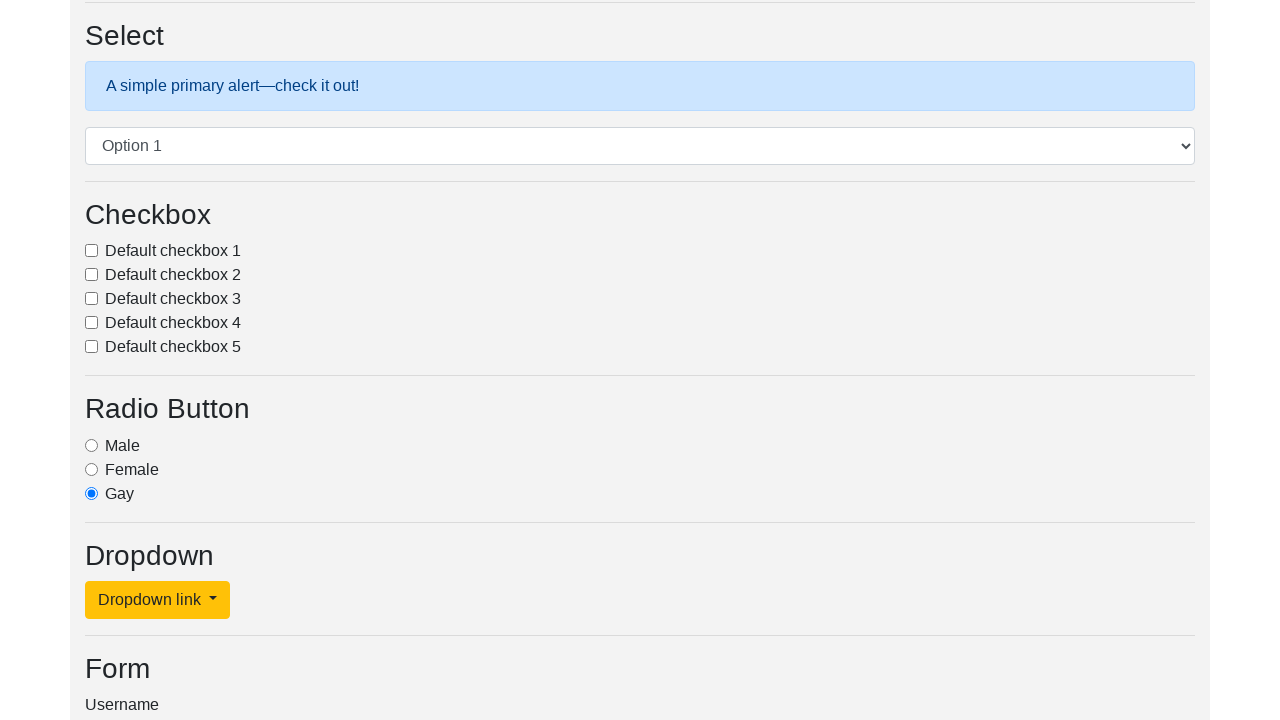

Radio buttons are now visible
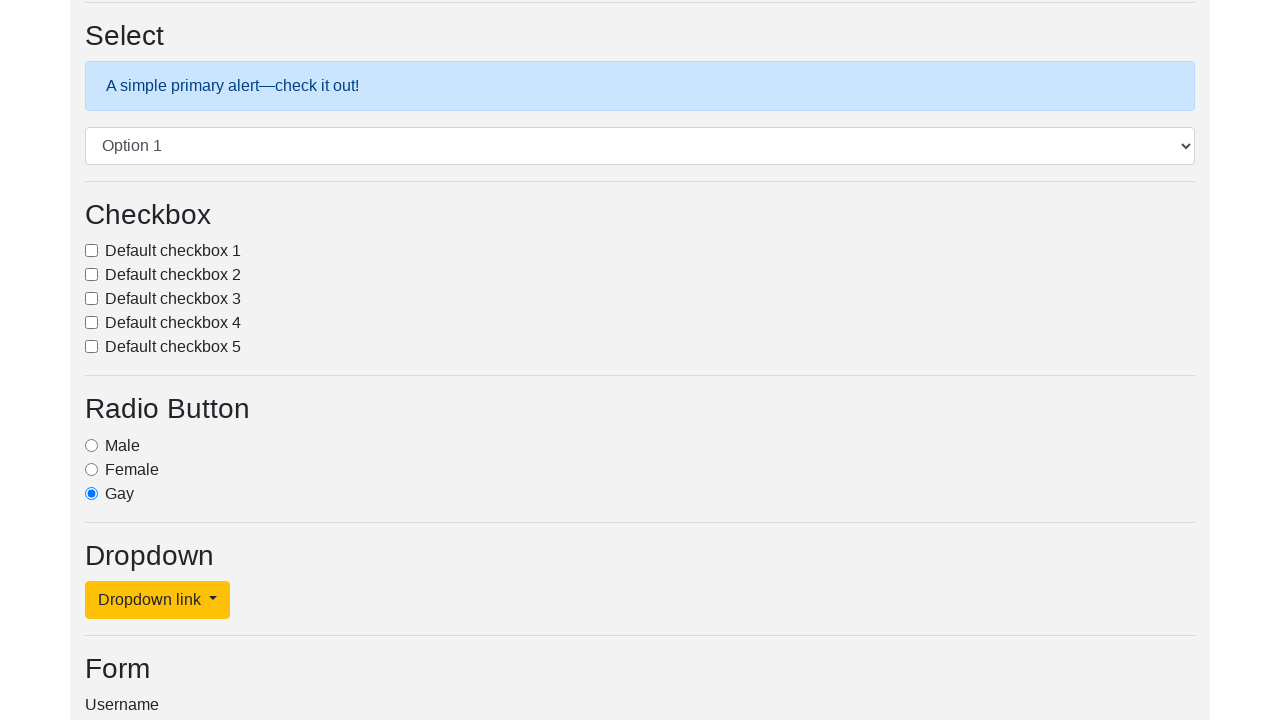

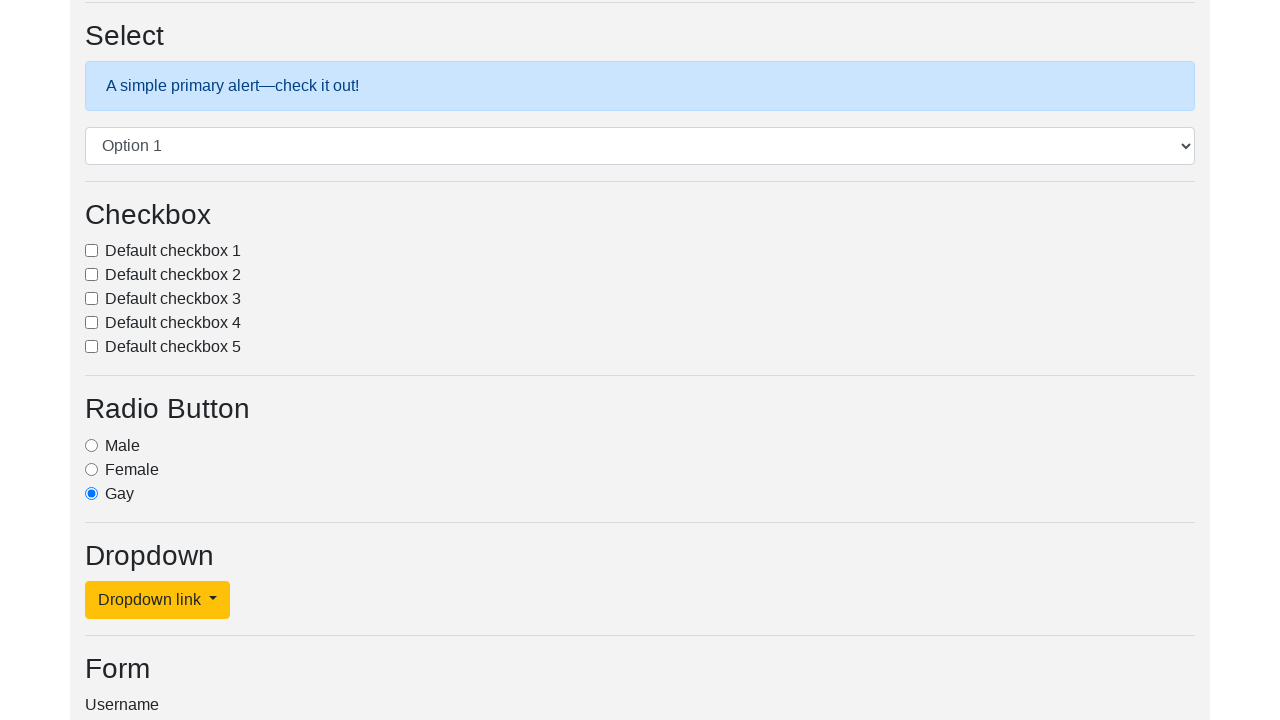